Opens the Cellphones.com.vn homepage and verifies the page title contains "CellphoneS"

Starting URL: https://cellphones.com.vn/

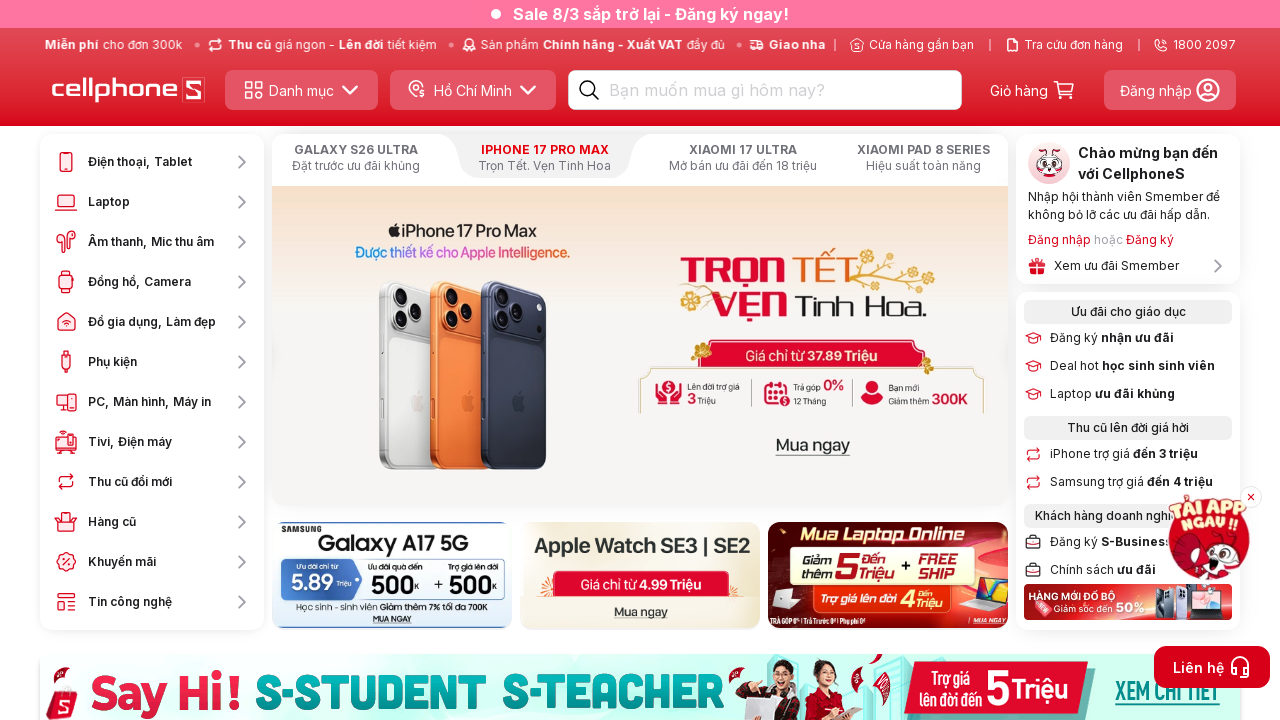

Waited for page to reach domcontentloaded state
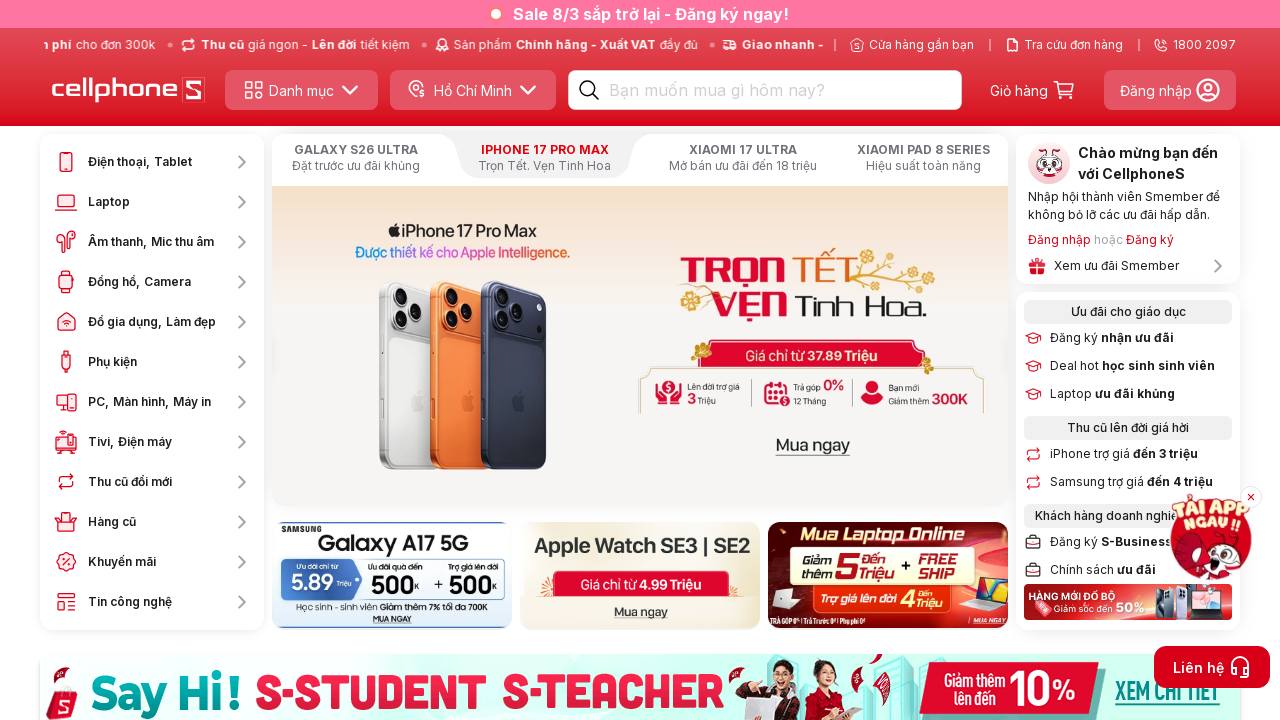

Verified page title contains 'CellphoneS'
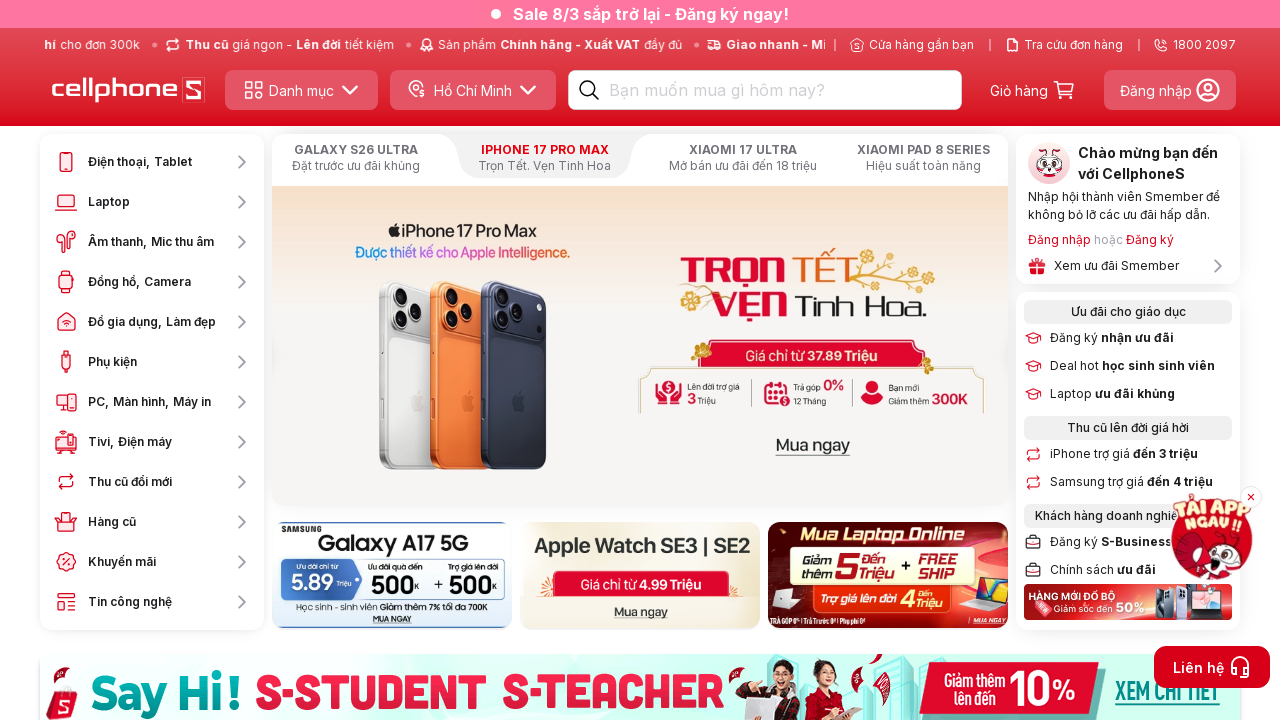

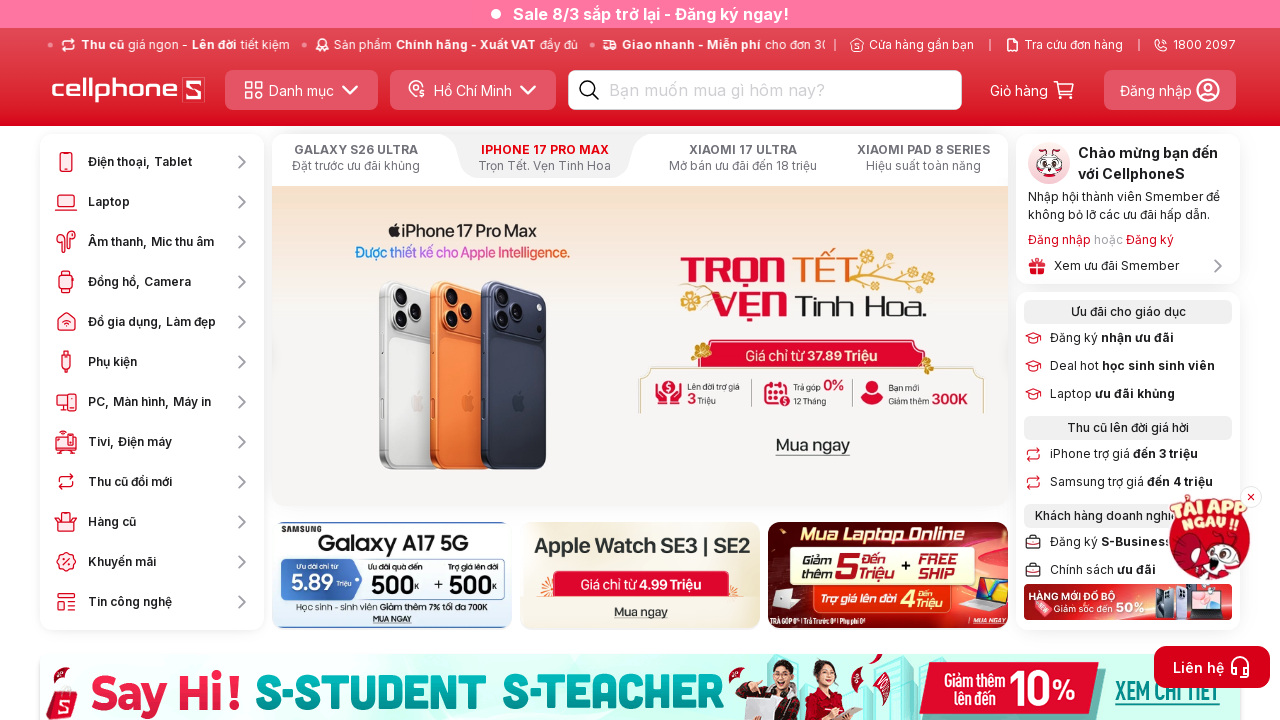